Fills out a text box form with user information, uses keyboard shortcuts to copy the current address to permanent address field, and submits the form

Starting URL: https://demoqa.com/text-box

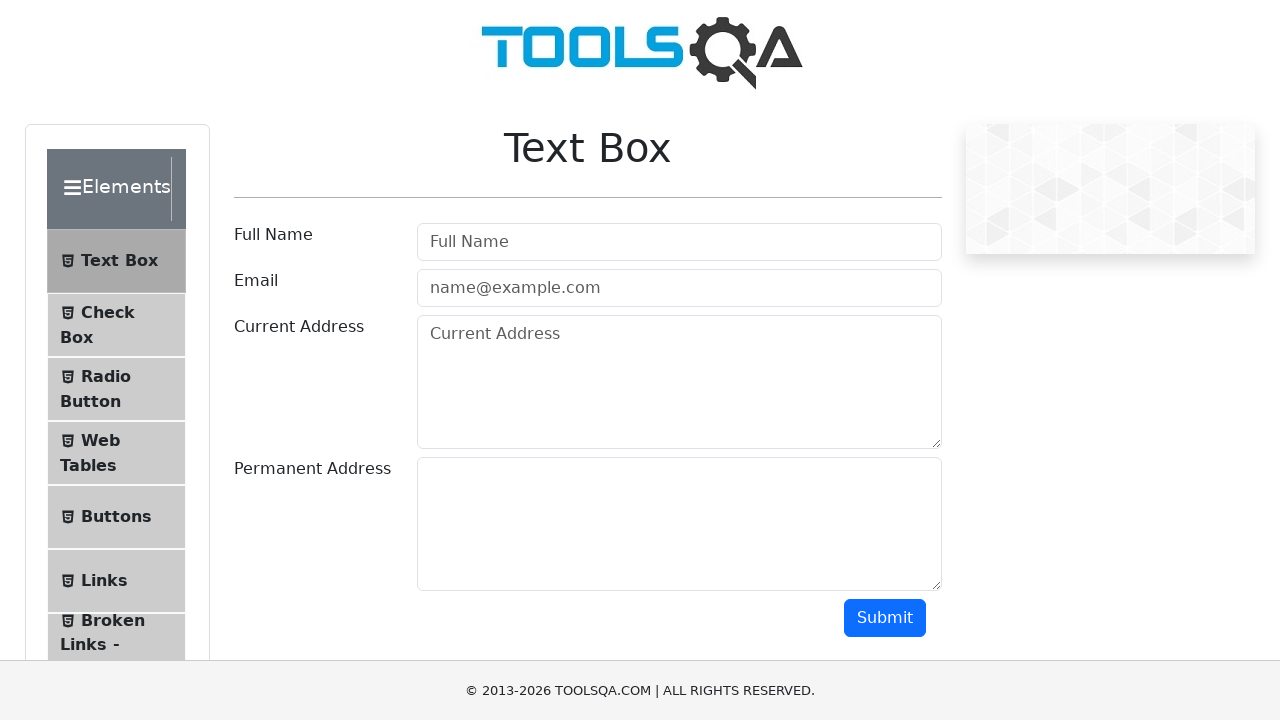

Filled full name field with 'Imen' on #userName
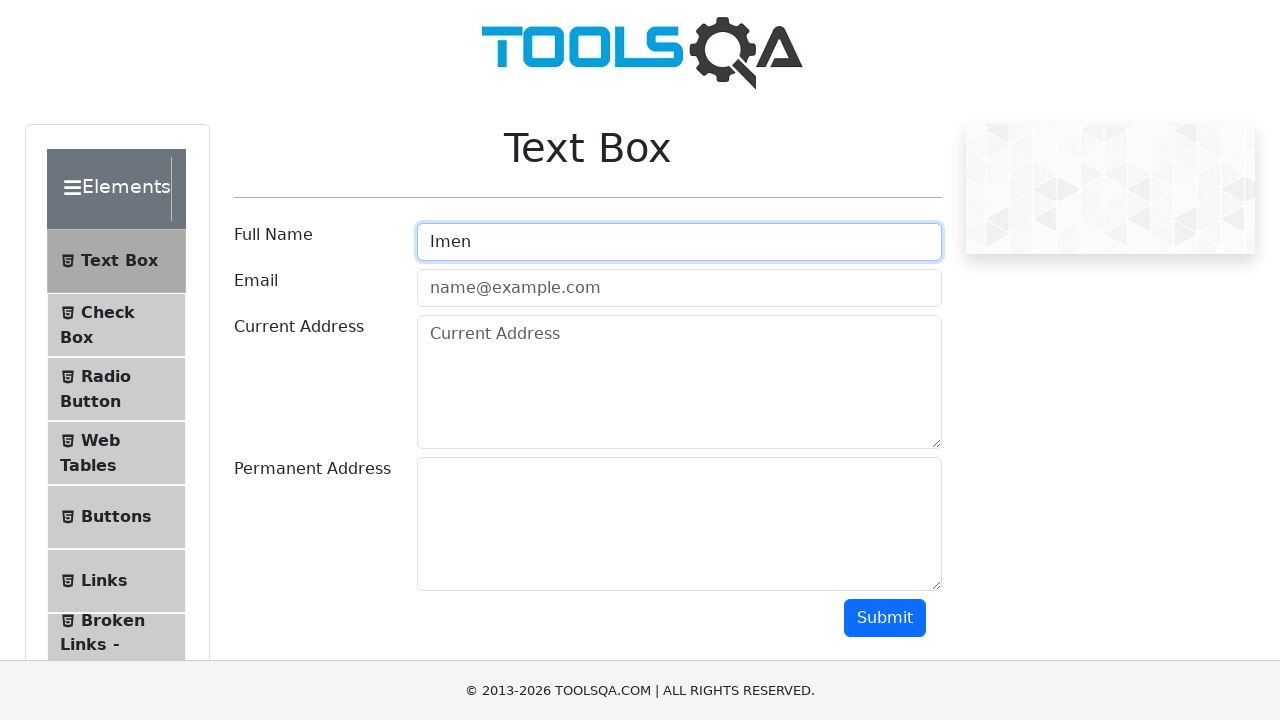

Filled email field with 'imen.heni@gmail.com' on #userEmail
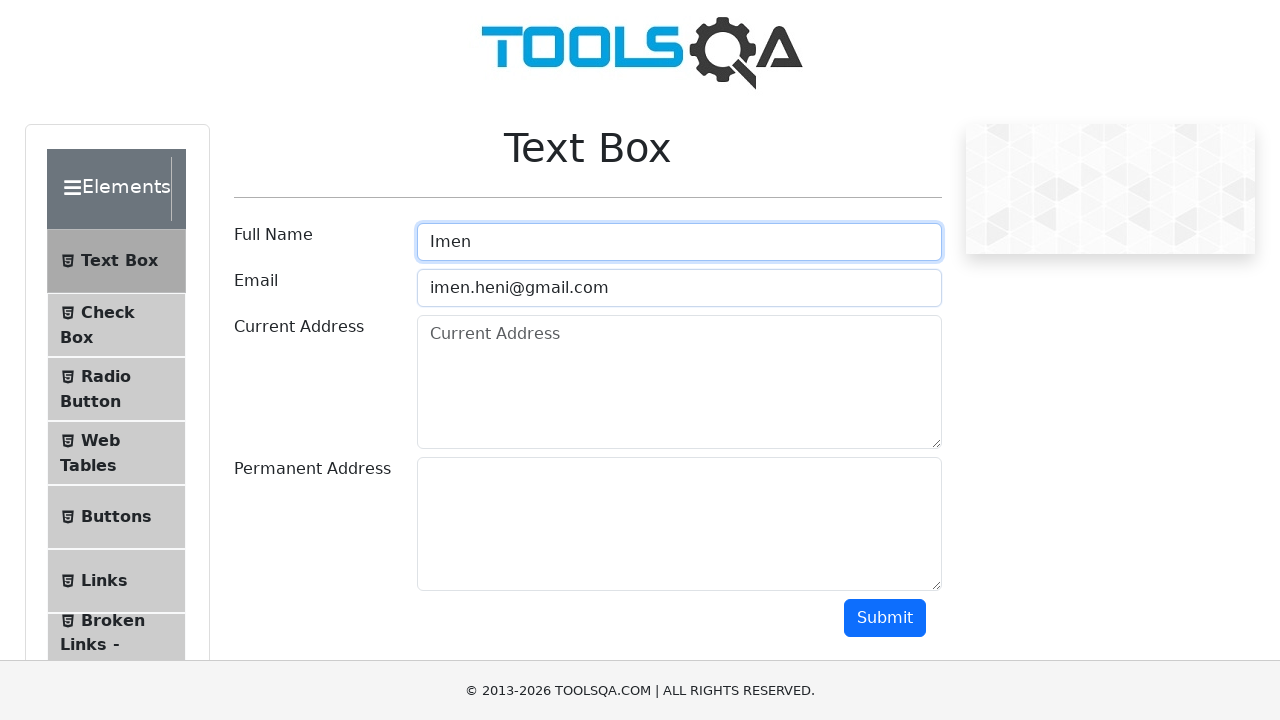

Filled current address field with street address on #currentAddress
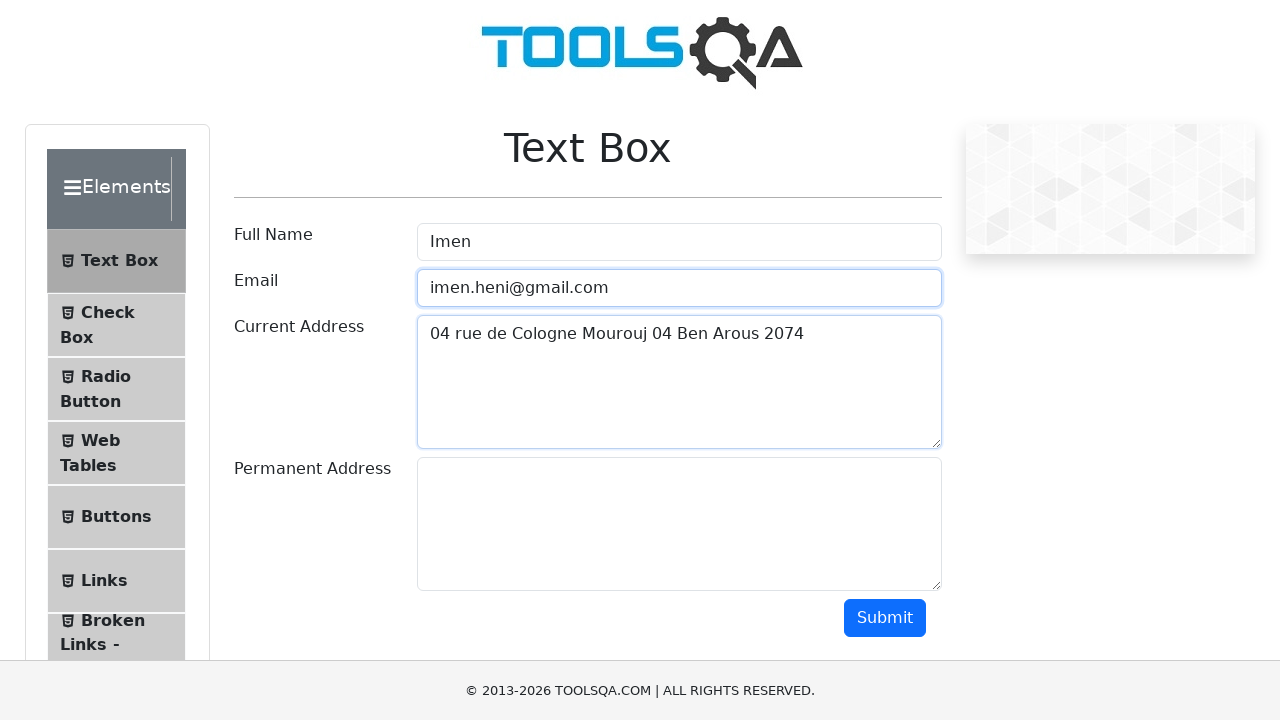

Clicked on current address field at (679, 382) on #currentAddress
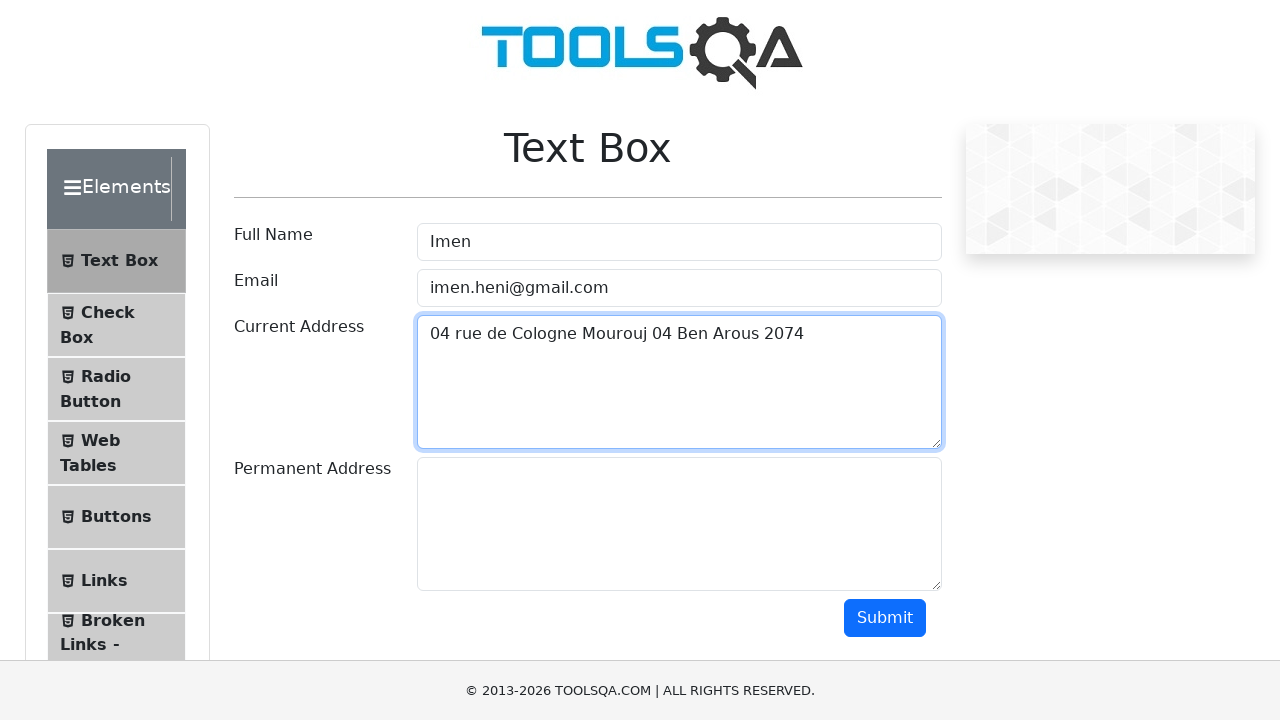

Selected all text in current address field using Ctrl+A
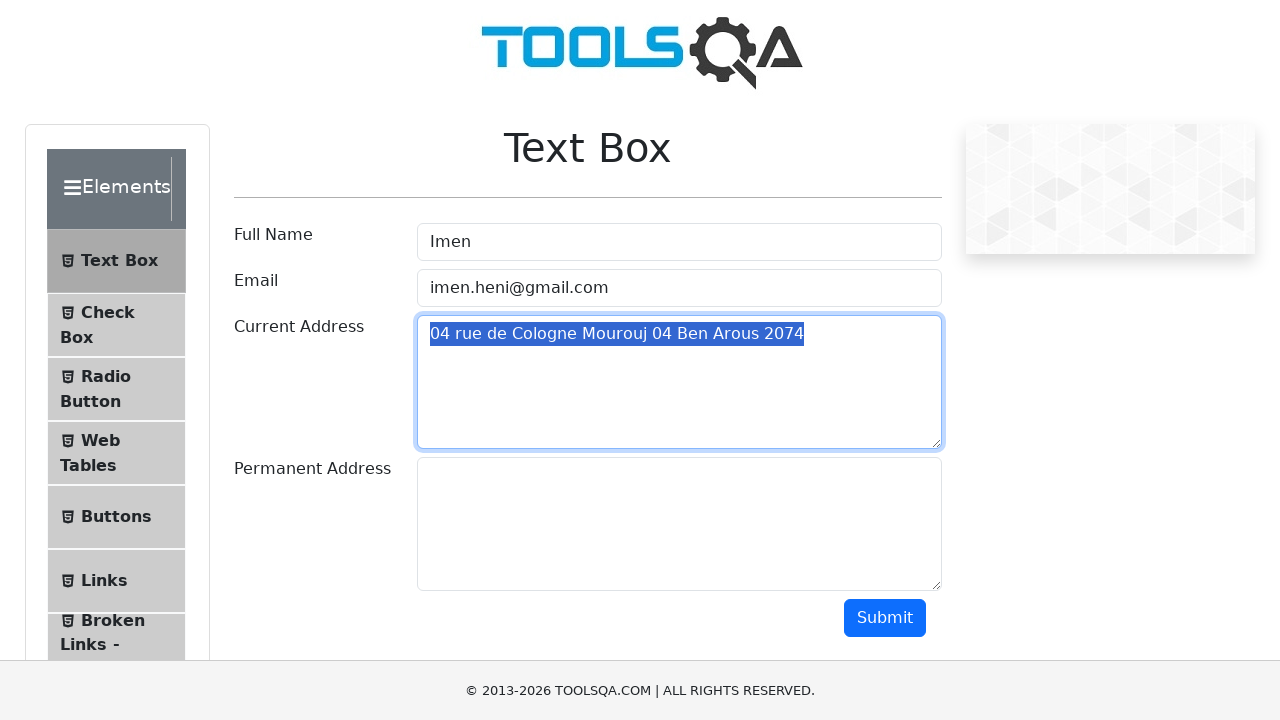

Copied current address text using Ctrl+C
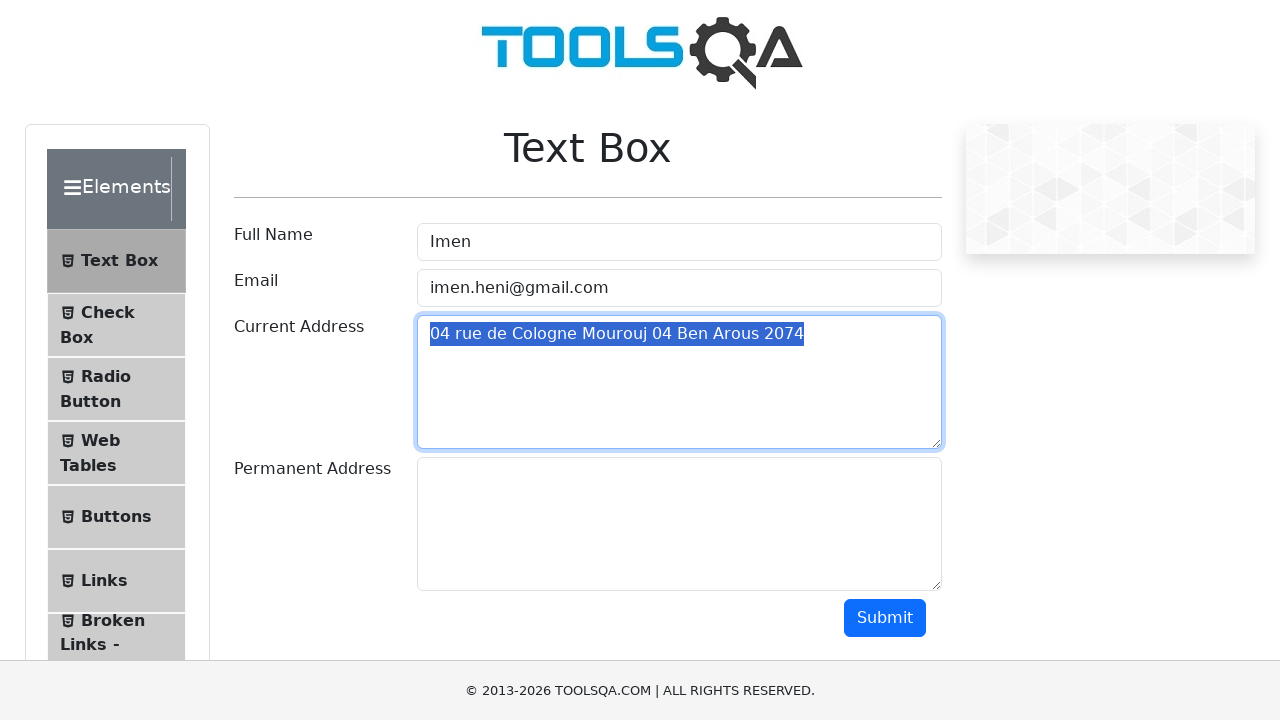

Clicked on permanent address field at (679, 524) on #permanentAddress
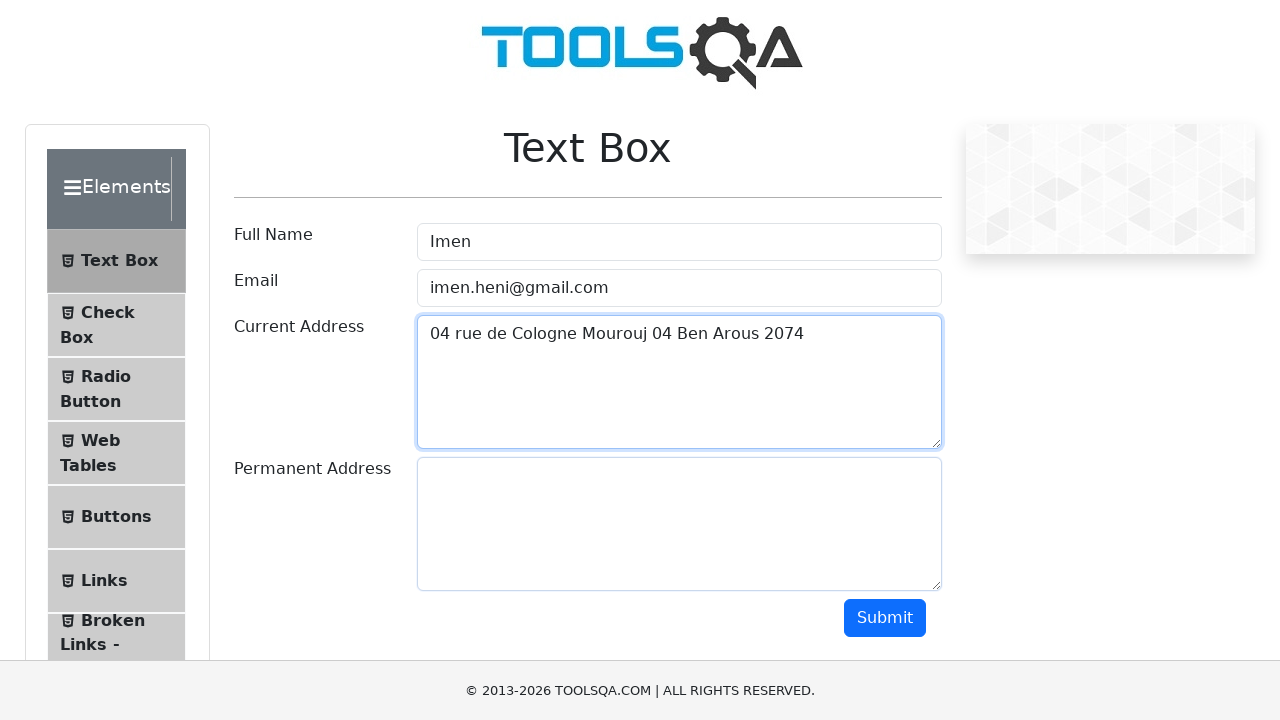

Pasted address into permanent address field using Ctrl+V
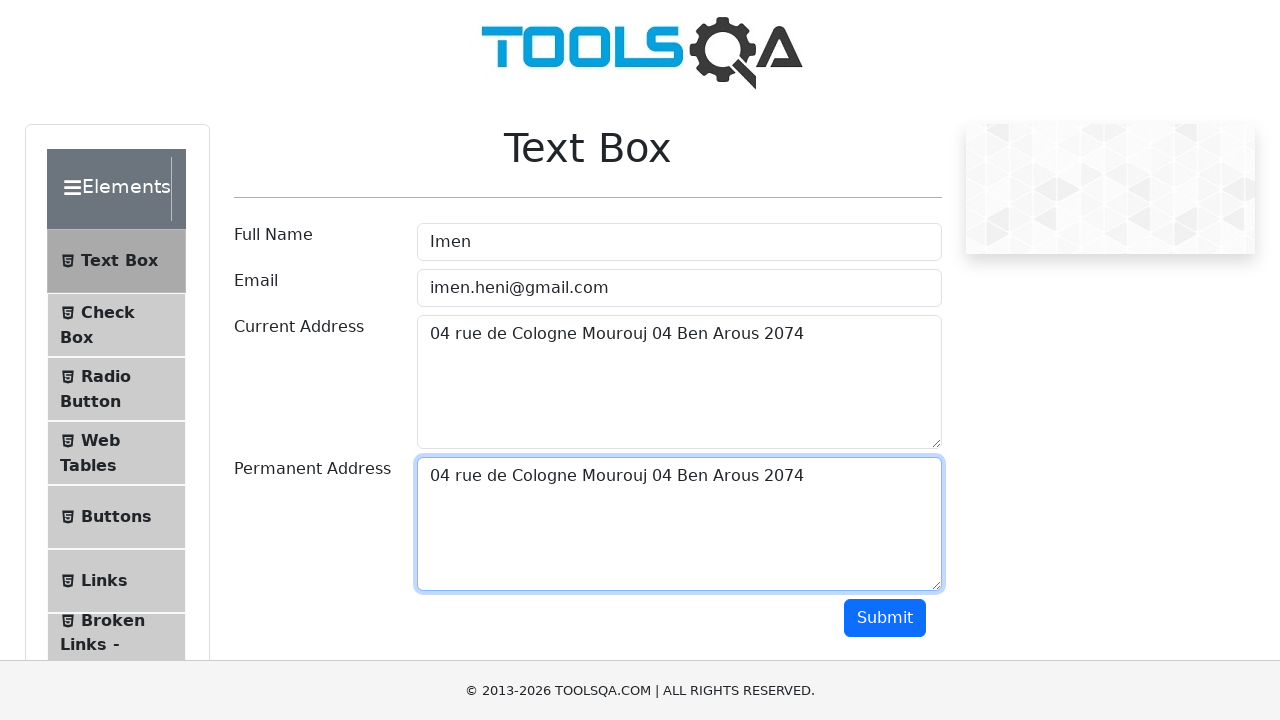

Clicked submit button to submit the form at (885, 618) on #submit
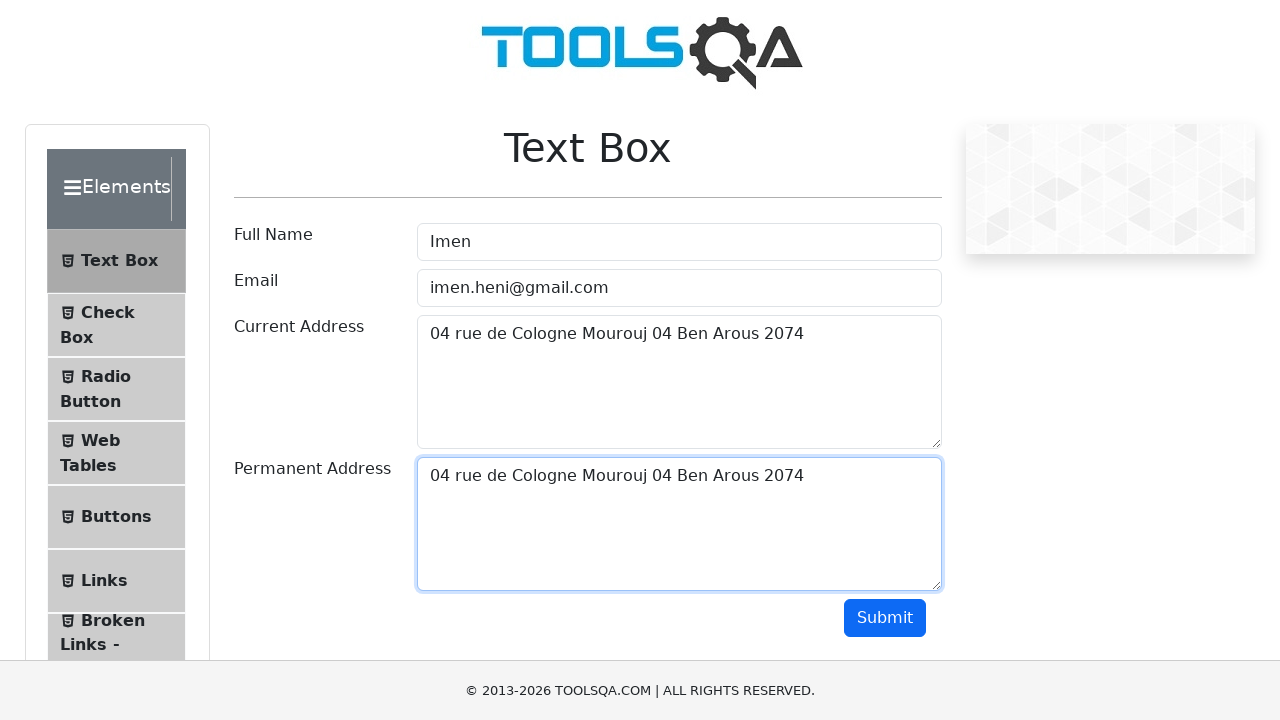

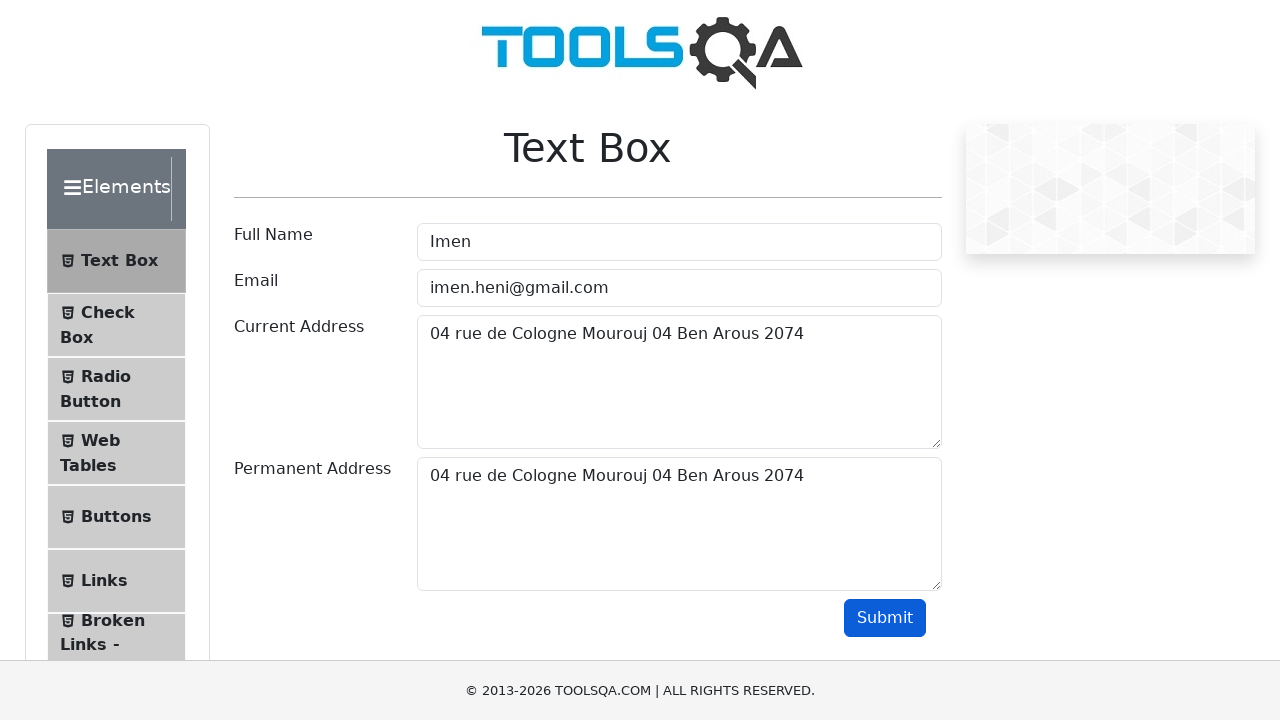